Tests selecting multiple checkboxes on a form by clicking all day checkboxes except Sunday

Starting URL: https://testautomationpractice.blogspot.com/

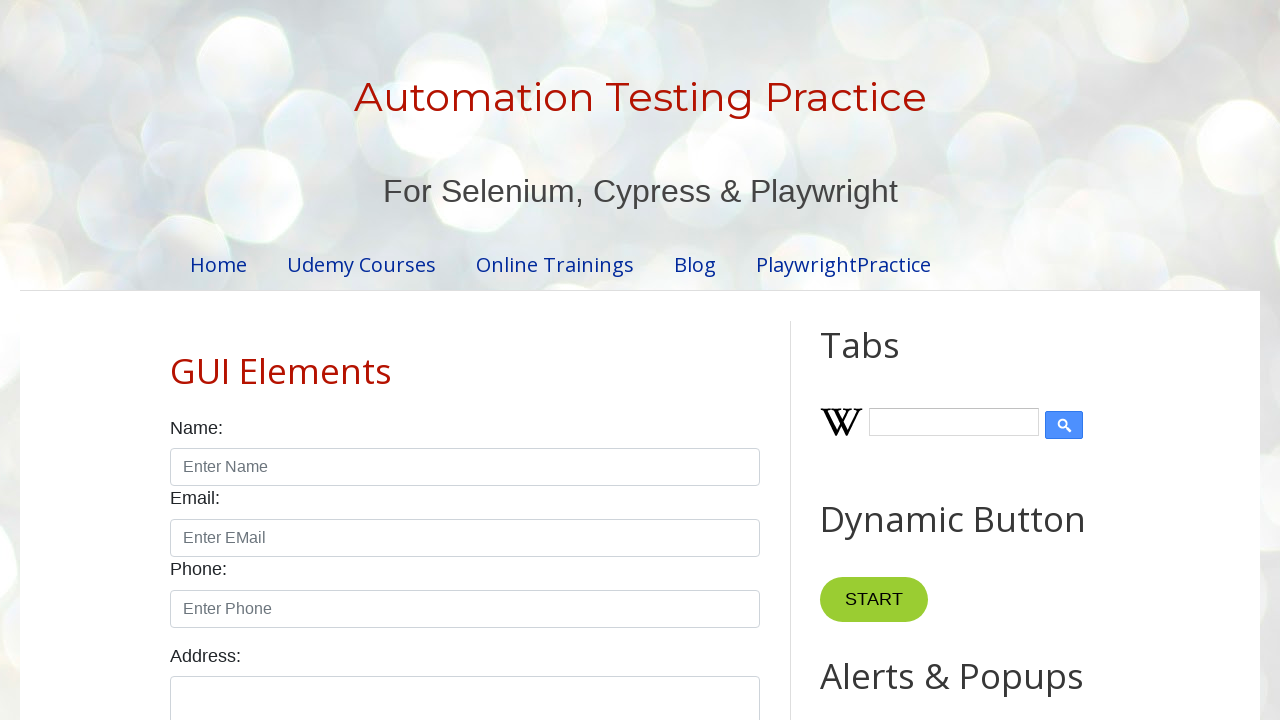

Located all day checkbox elements on the form
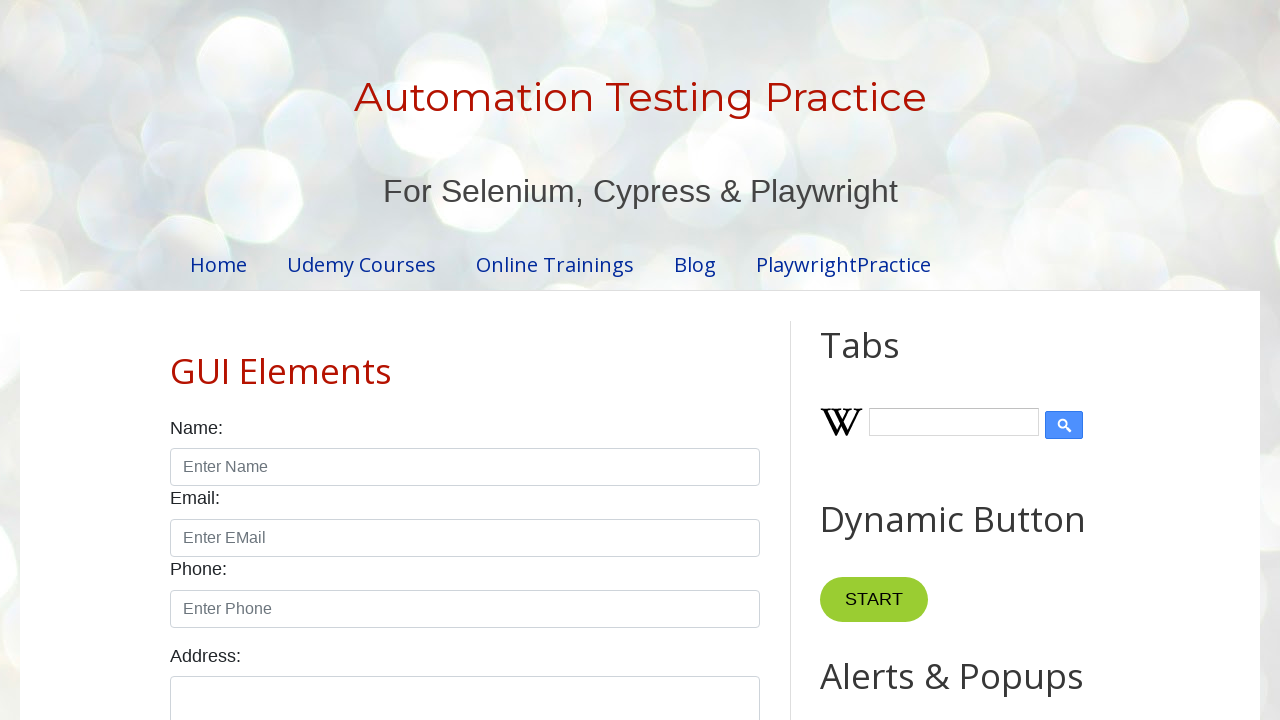

Clicked checkbox for Sunday at (210, 360) on xpath=//*[@id='post-body-1307673142697428135']/div[4]//div >> nth=0
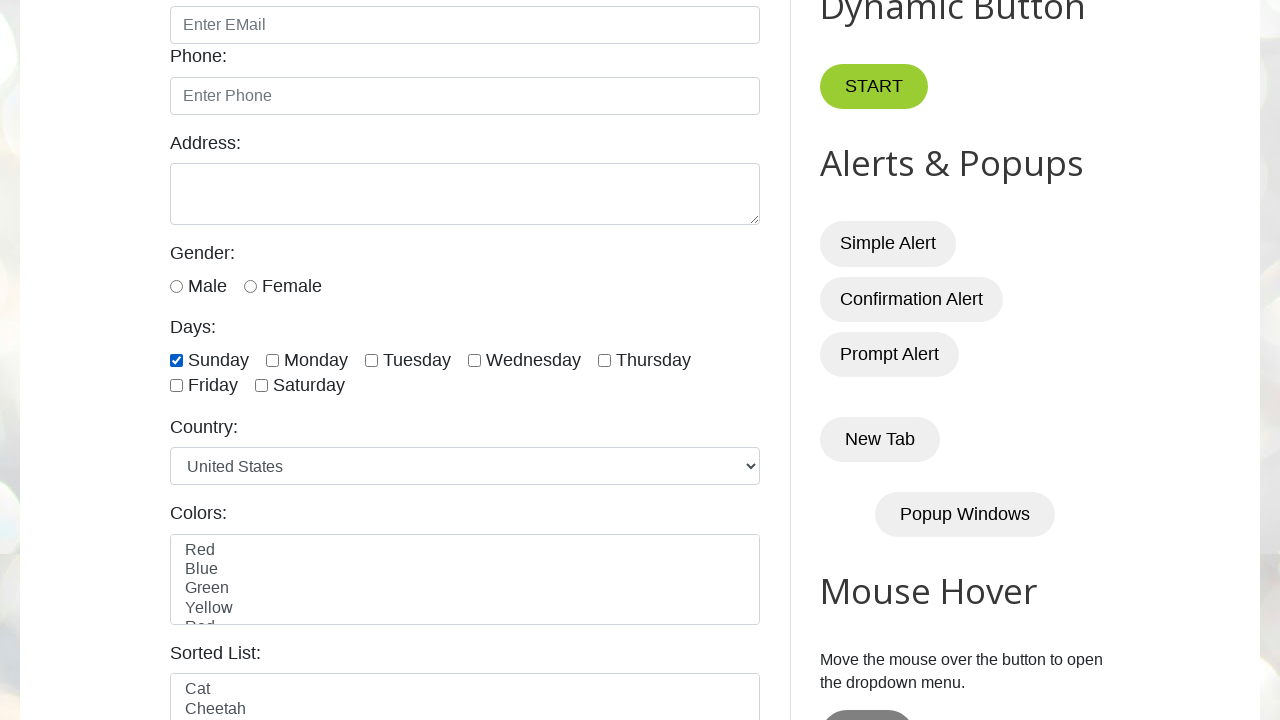

Clicked checkbox for Monday at (307, 360) on xpath=//*[@id='post-body-1307673142697428135']/div[4]//div >> nth=1
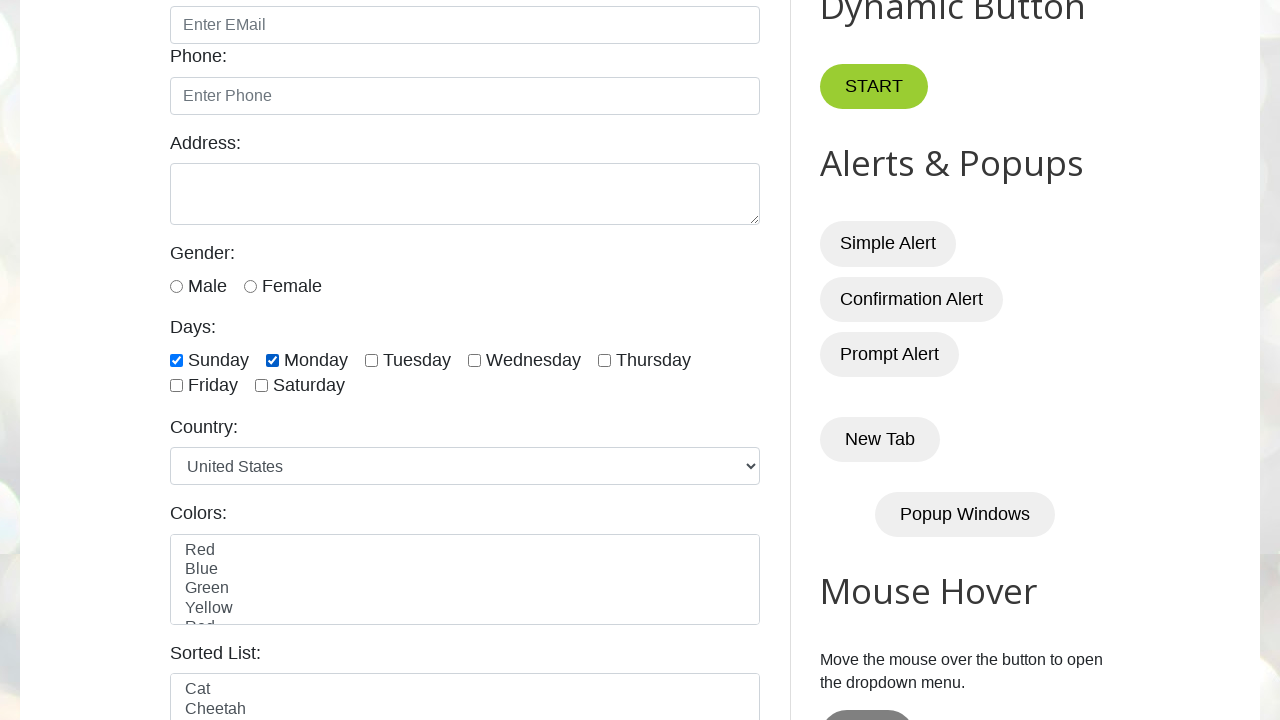

Clicked checkbox for Tuesday at (408, 360) on xpath=//*[@id='post-body-1307673142697428135']/div[4]//div >> nth=2
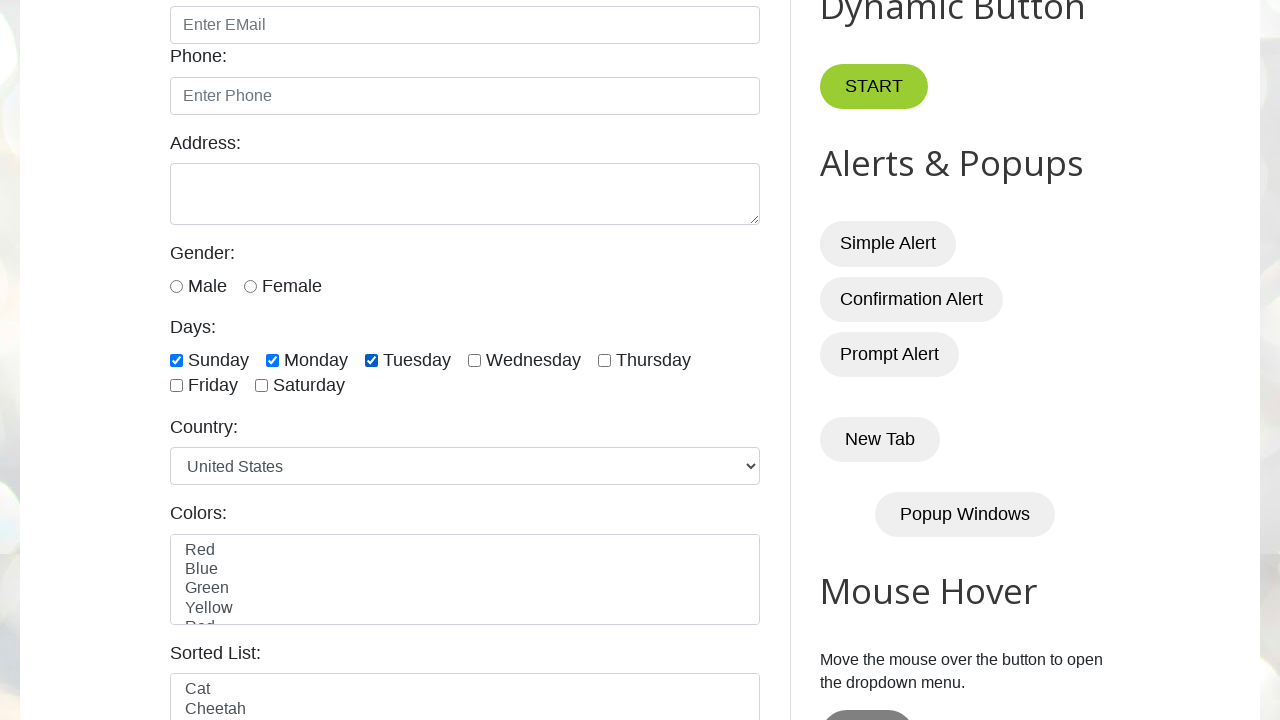

Clicked checkbox for Wednesday at (524, 360) on xpath=//*[@id='post-body-1307673142697428135']/div[4]//div >> nth=3
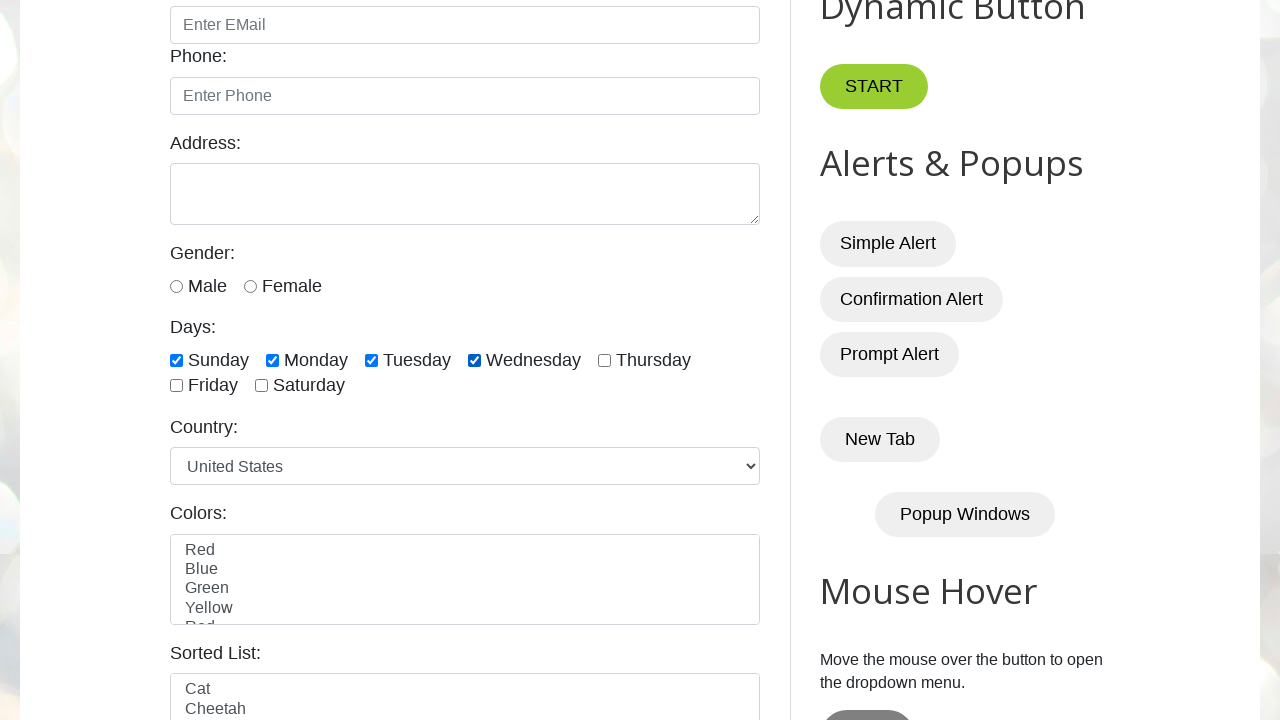

Clicked checkbox for Thursday at (644, 360) on xpath=//*[@id='post-body-1307673142697428135']/div[4]//div >> nth=4
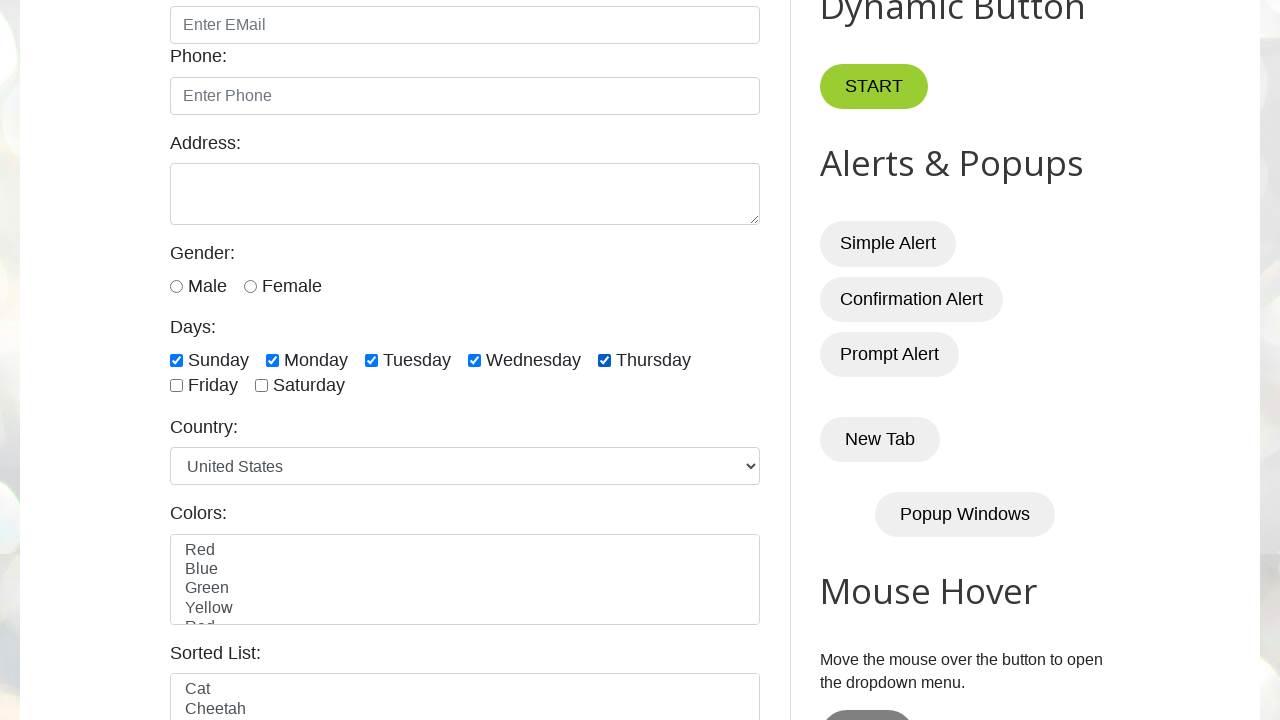

Clicked checkbox for Friday at (204, 386) on xpath=//*[@id='post-body-1307673142697428135']/div[4]//div >> nth=5
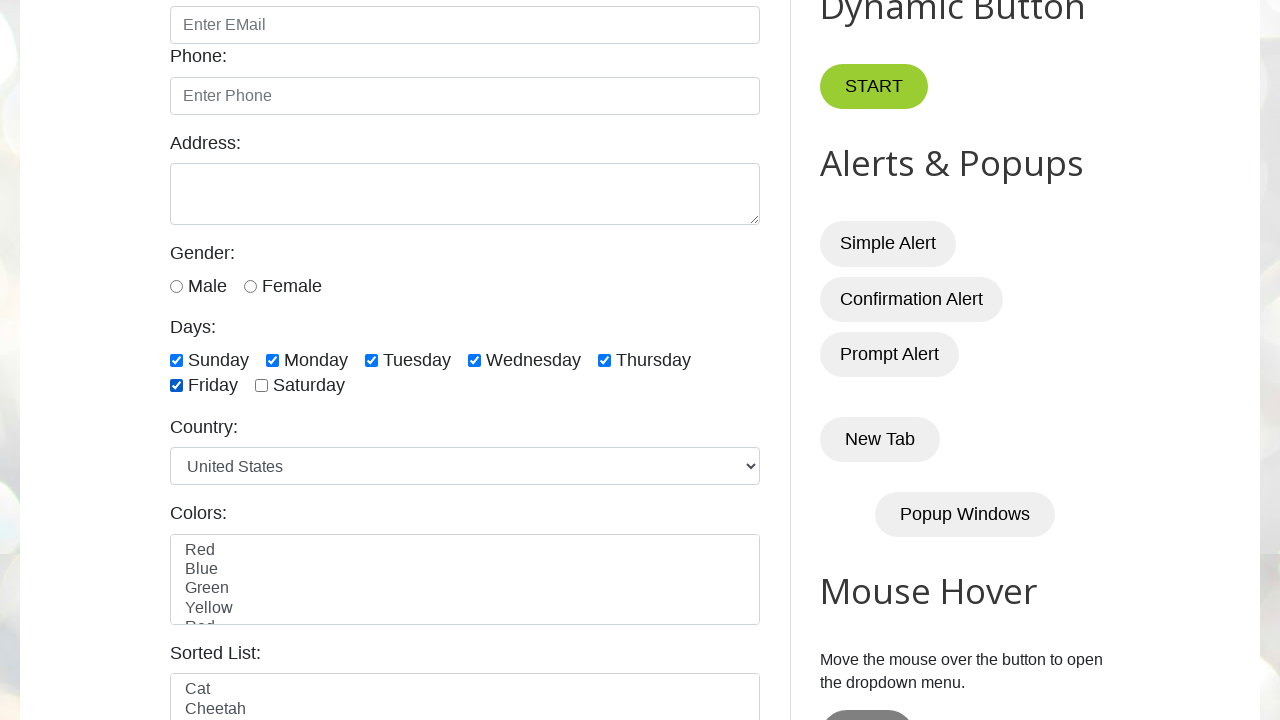

Clicked checkbox for Saturday at (300, 386) on xpath=//*[@id='post-body-1307673142697428135']/div[4]//div >> nth=6
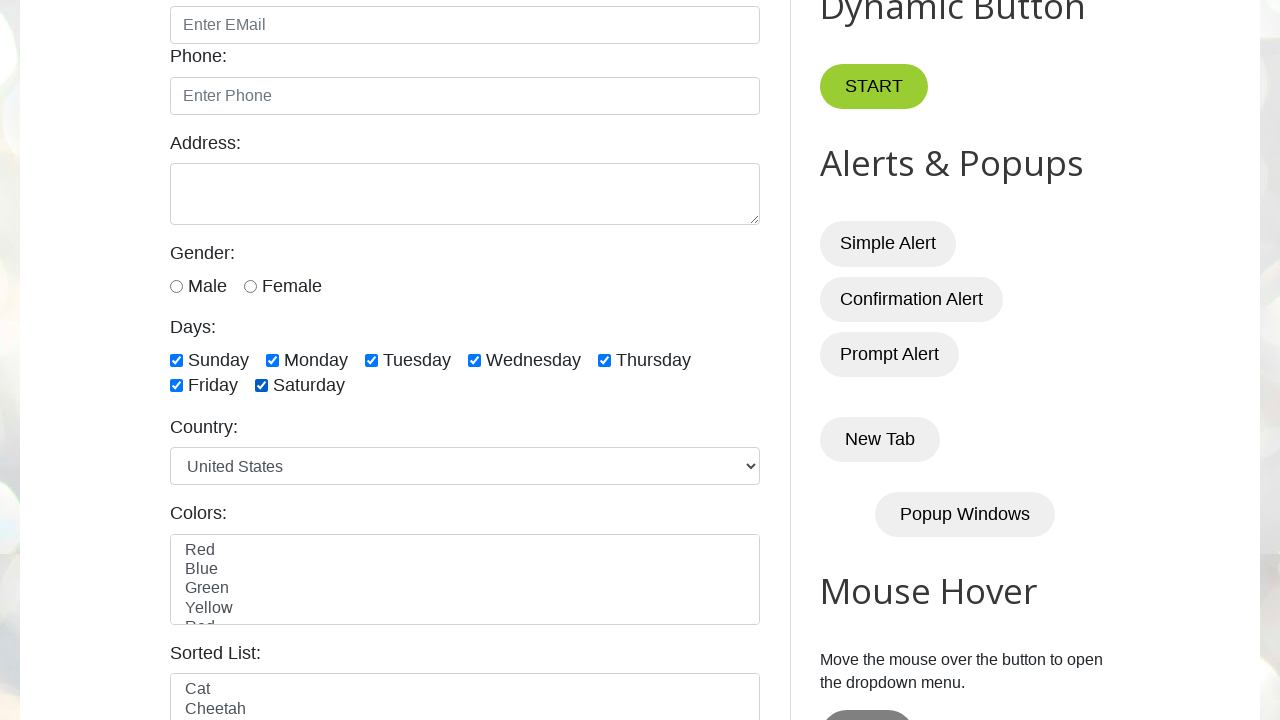

Waited 2 seconds for actions to complete
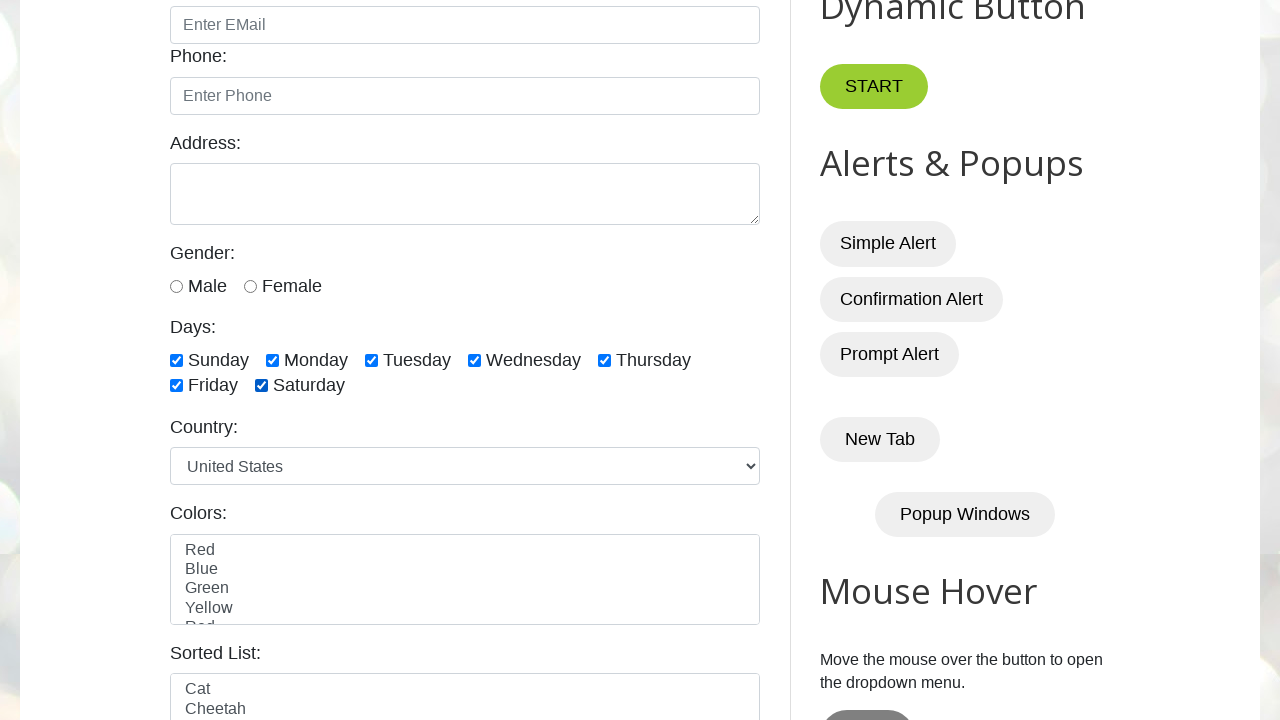

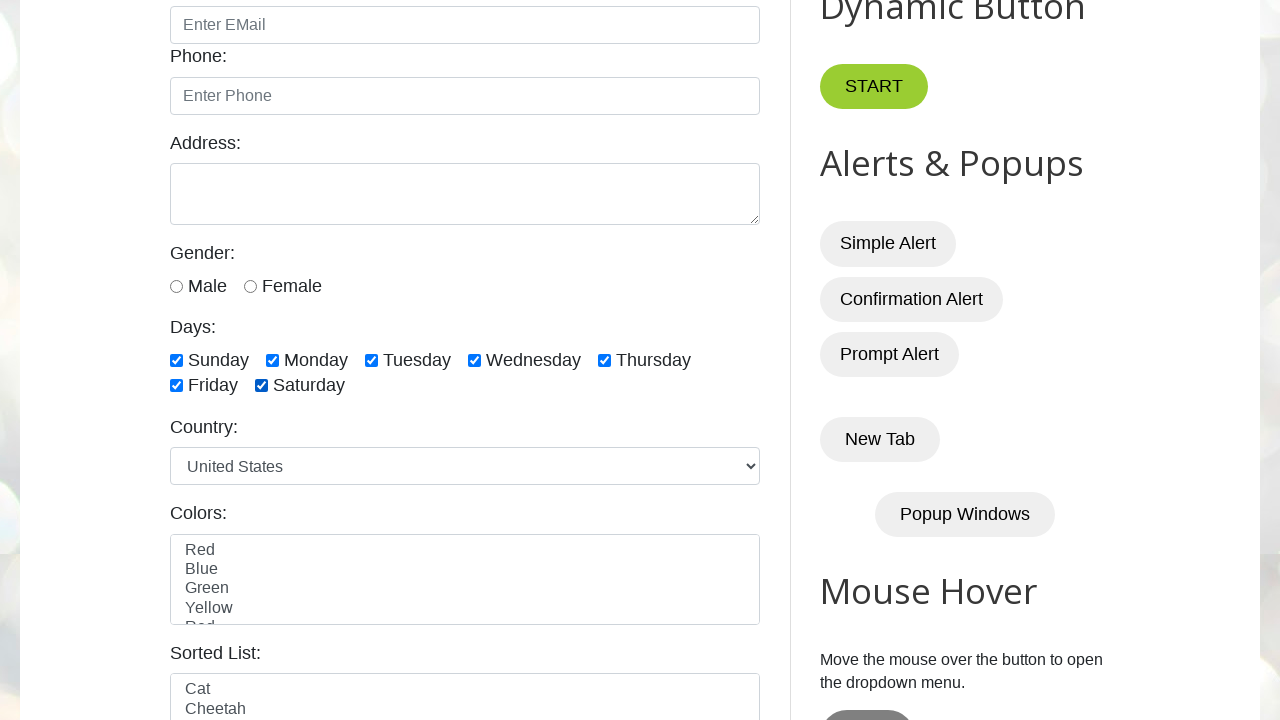